Tests that clicking Clear completed removes completed items from the list

Starting URL: https://demo.playwright.dev/todomvc

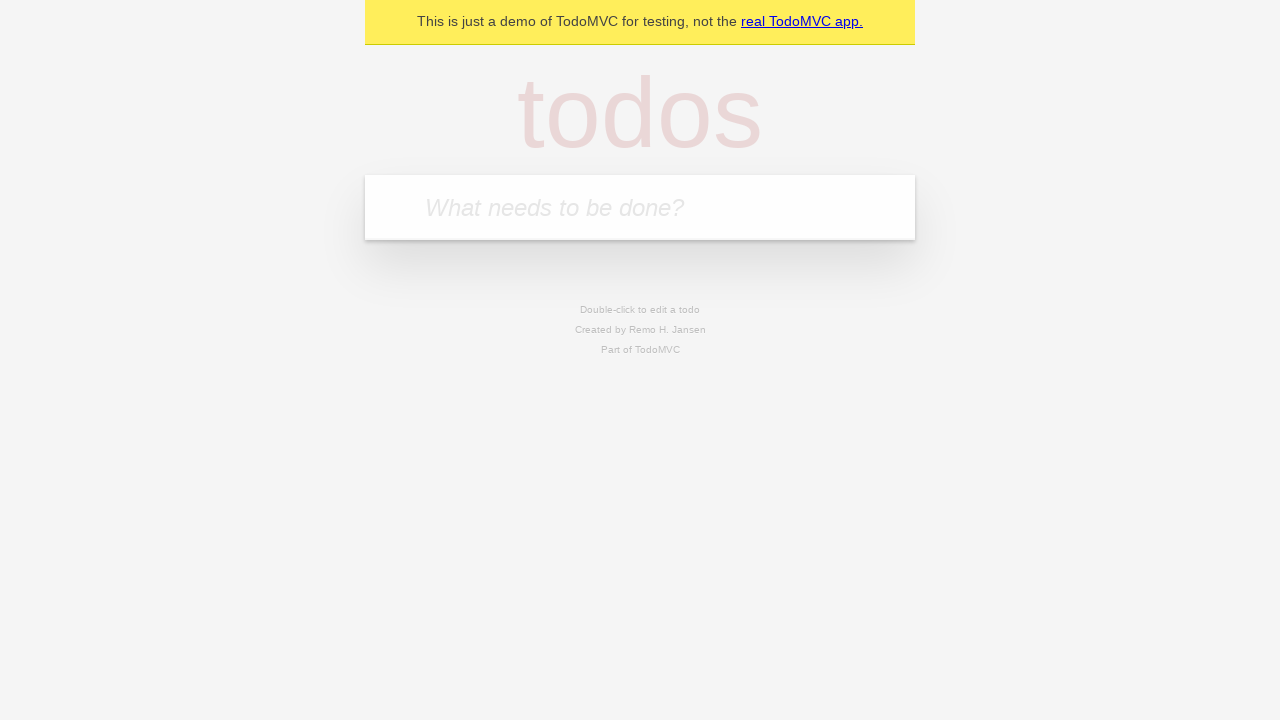

Filled todo input with 'buy some cheese' on internal:attr=[placeholder="What needs to be done?"i]
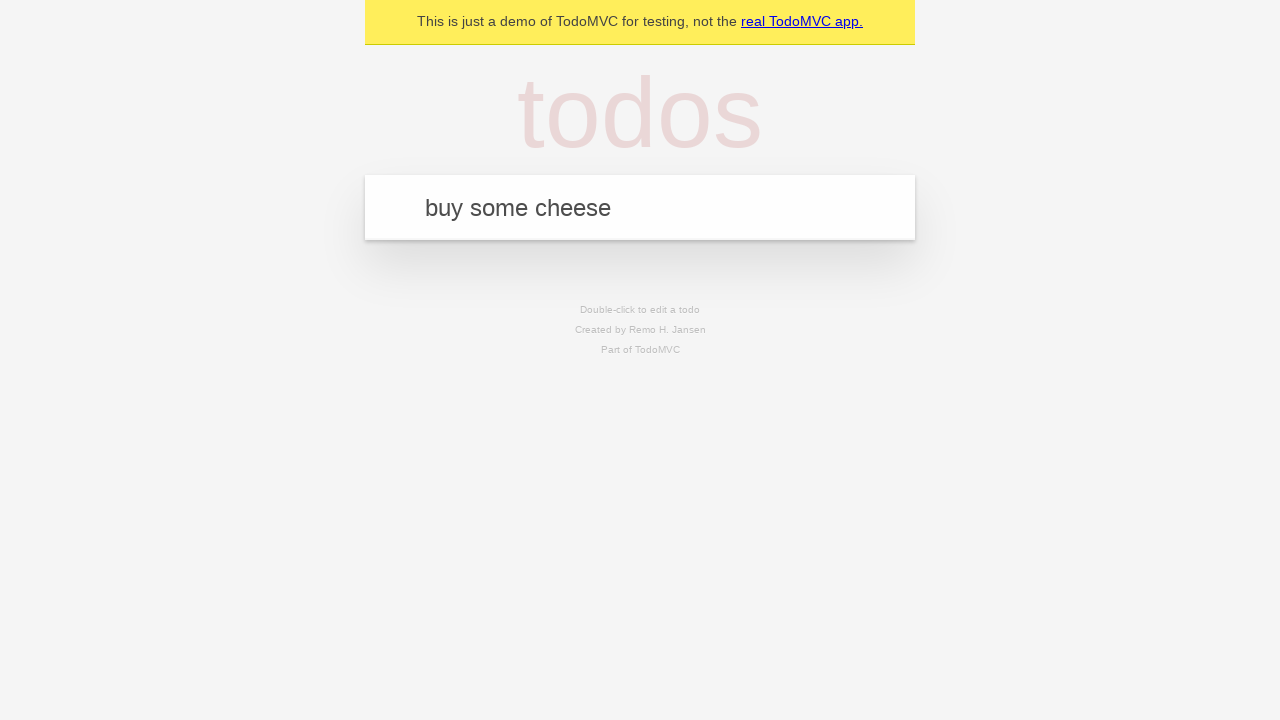

Pressed Enter to add first todo item on internal:attr=[placeholder="What needs to be done?"i]
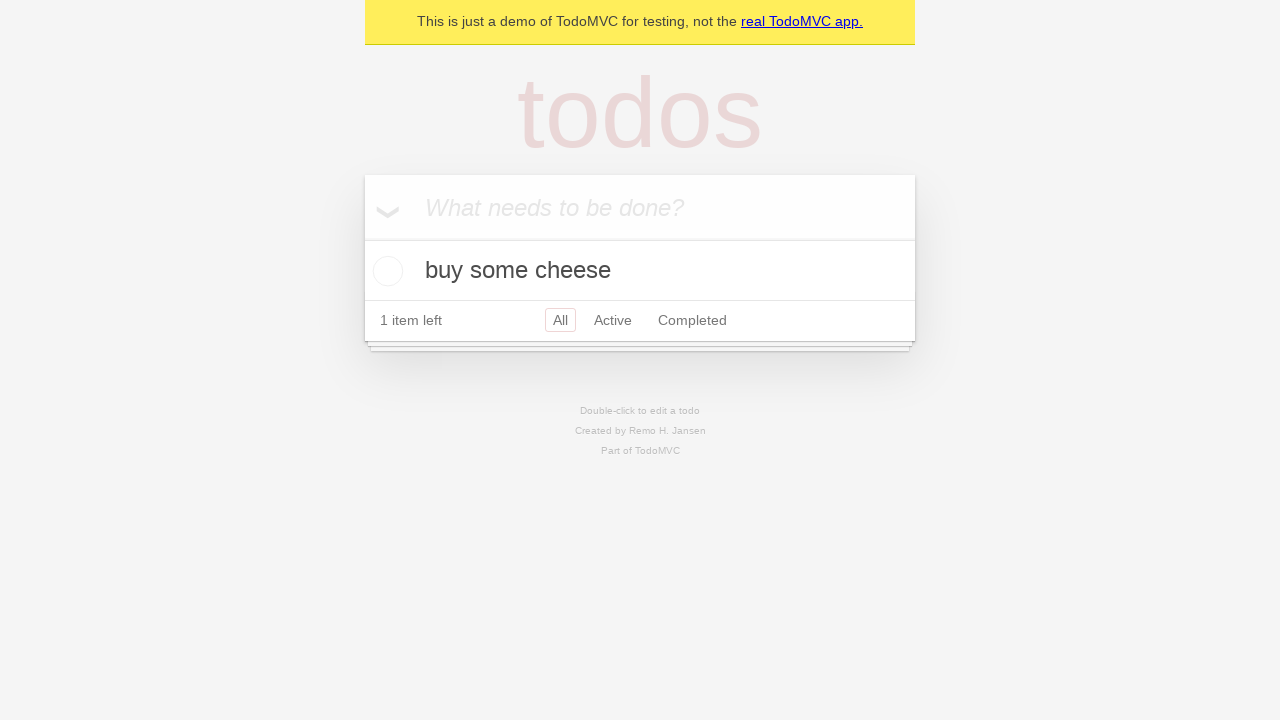

Filled todo input with 'feed the cat' on internal:attr=[placeholder="What needs to be done?"i]
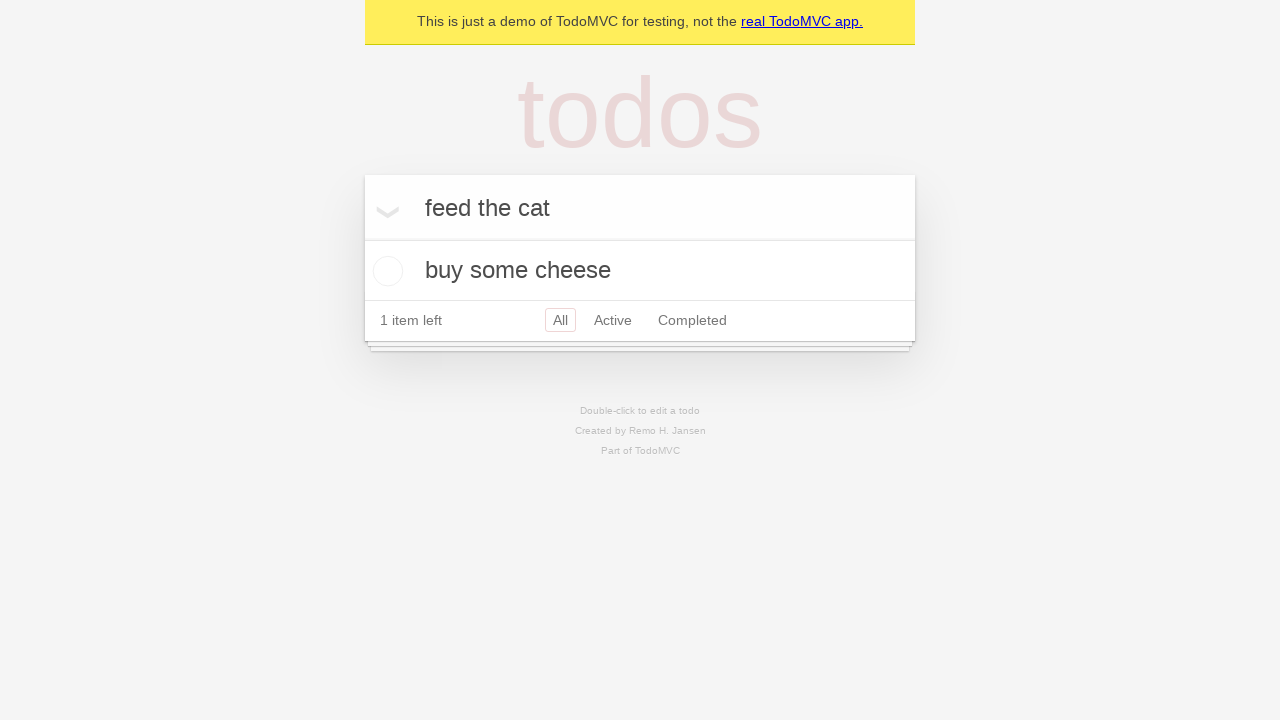

Pressed Enter to add second todo item on internal:attr=[placeholder="What needs to be done?"i]
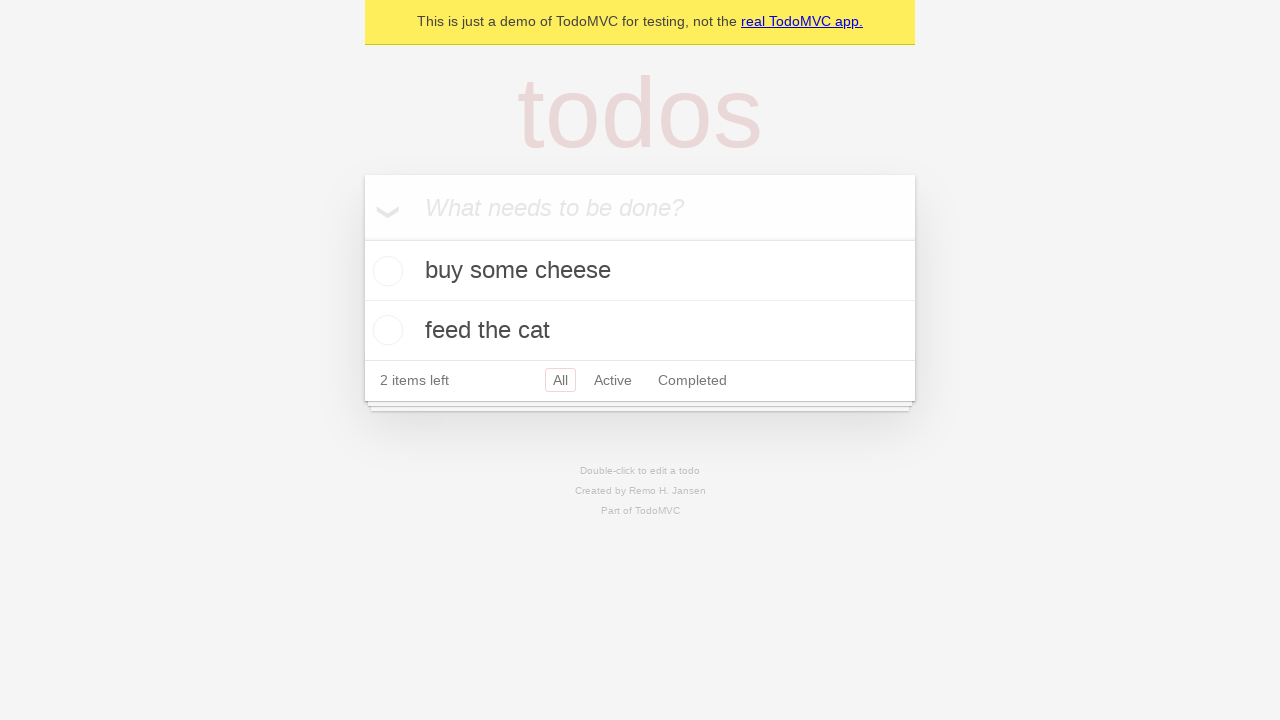

Filled todo input with 'book a doctors appointment' on internal:attr=[placeholder="What needs to be done?"i]
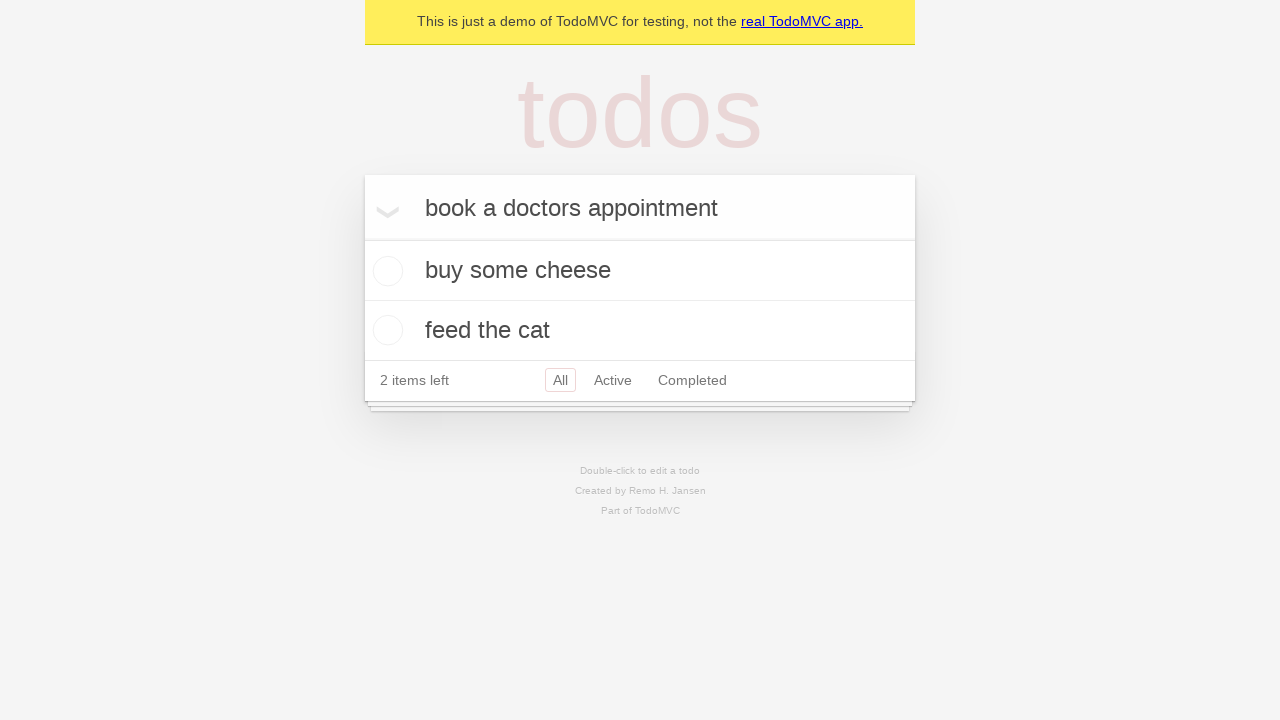

Pressed Enter to add third todo item on internal:attr=[placeholder="What needs to be done?"i]
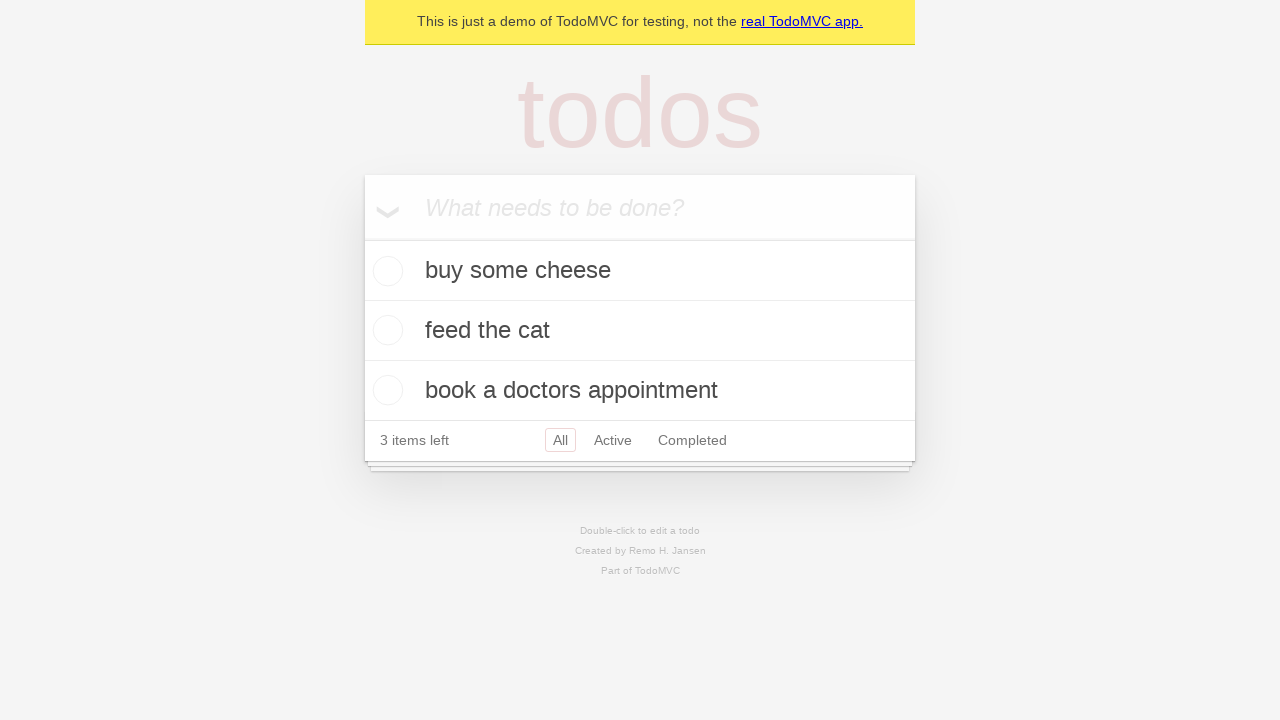

Checked the second todo item checkbox at (385, 330) on internal:testid=[data-testid="todo-item"s] >> nth=1 >> internal:role=checkbox
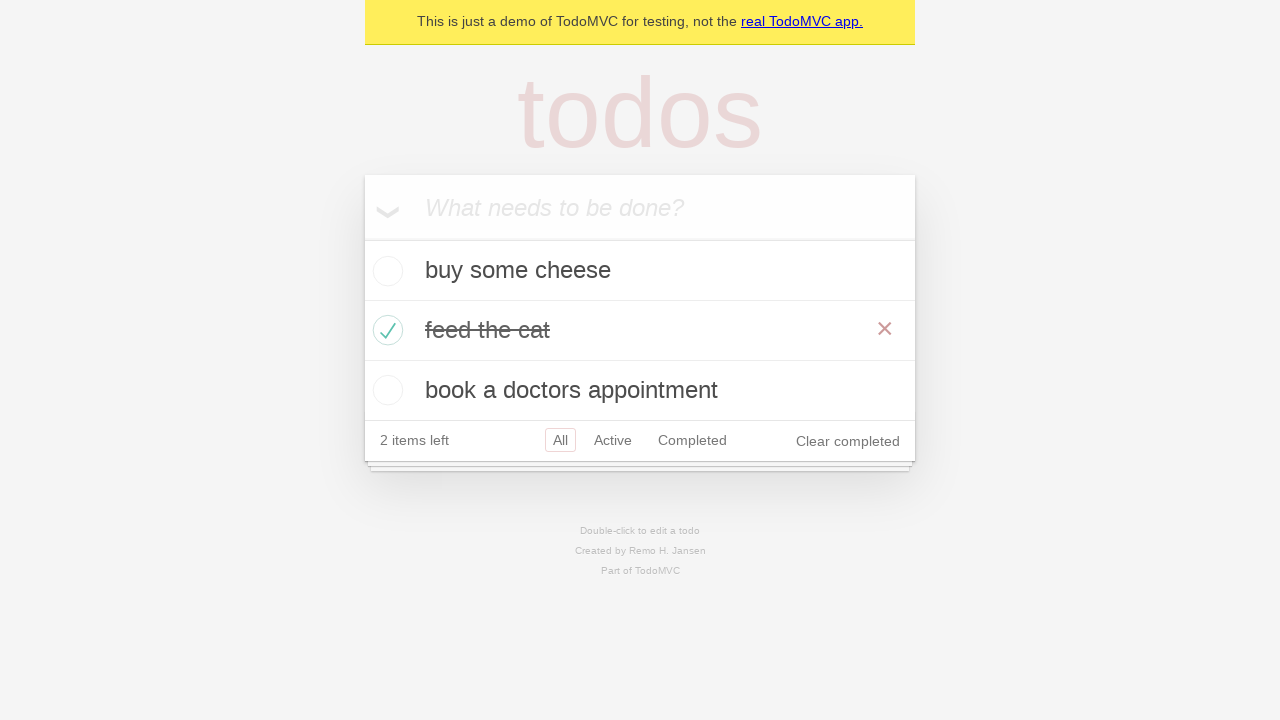

Clicked 'Clear completed' button to remove completed items at (848, 441) on internal:role=button[name="Clear completed"i]
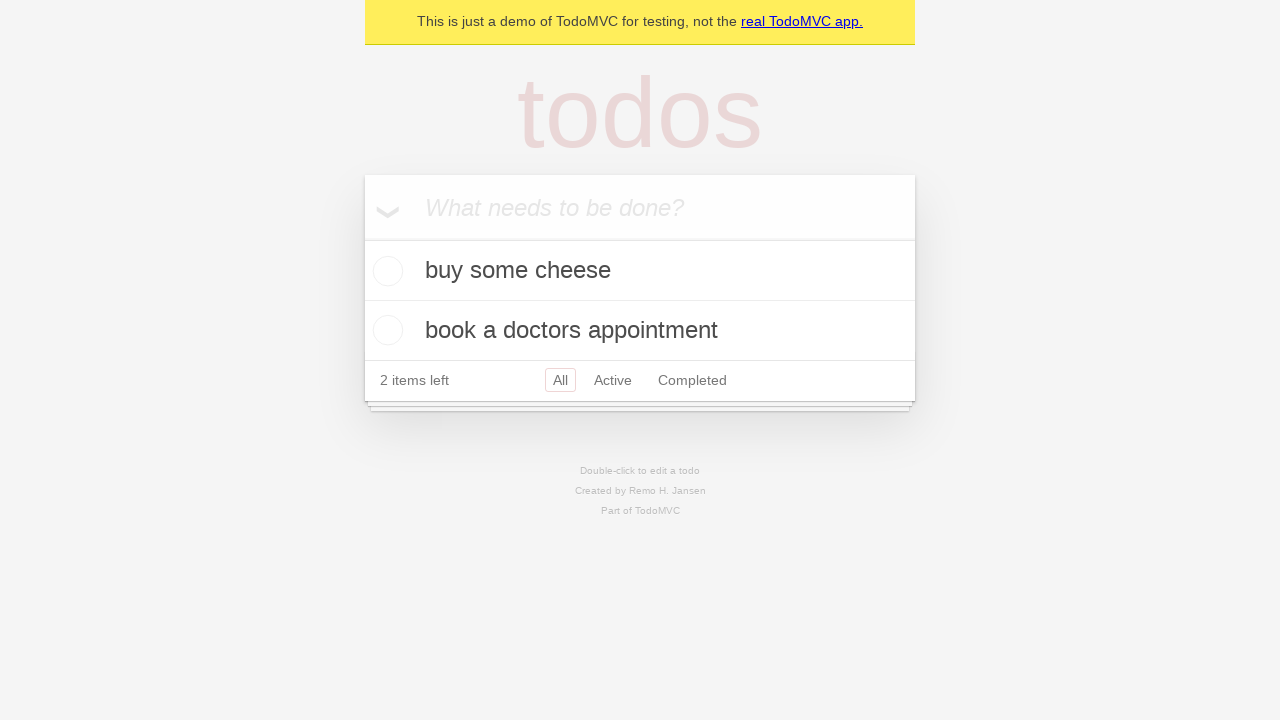

Todo list updated and remaining items are now visible
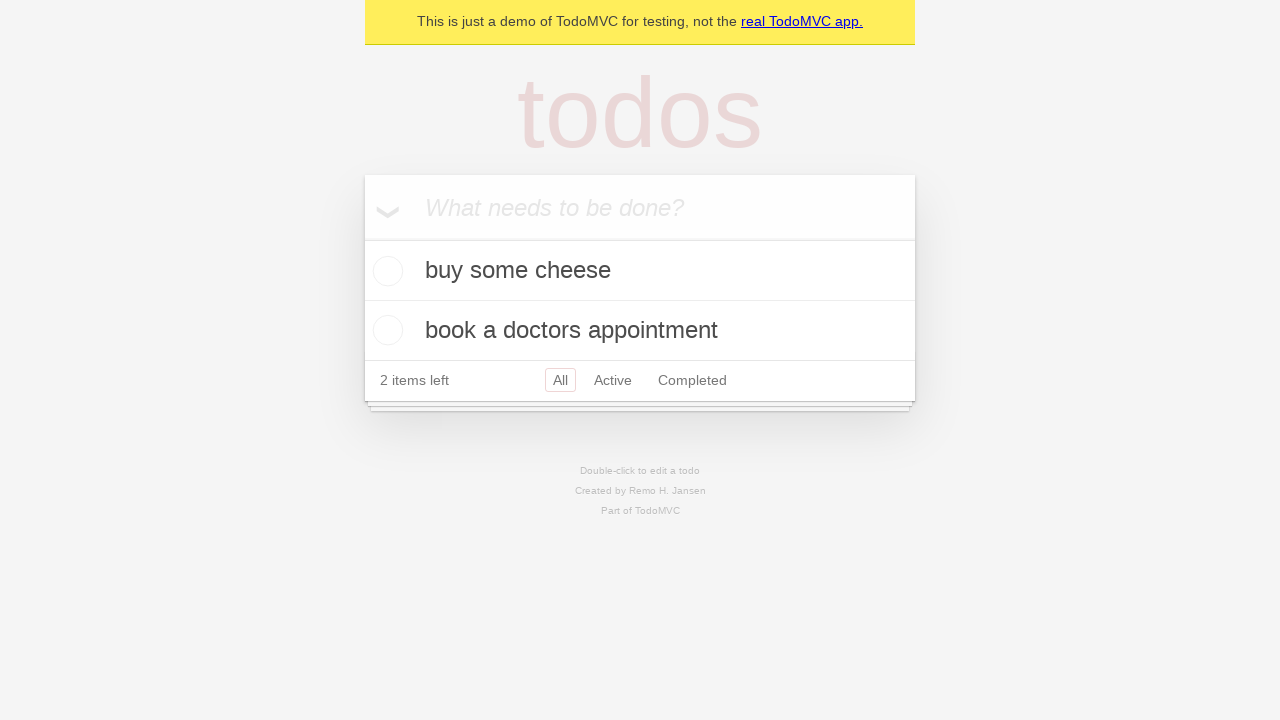

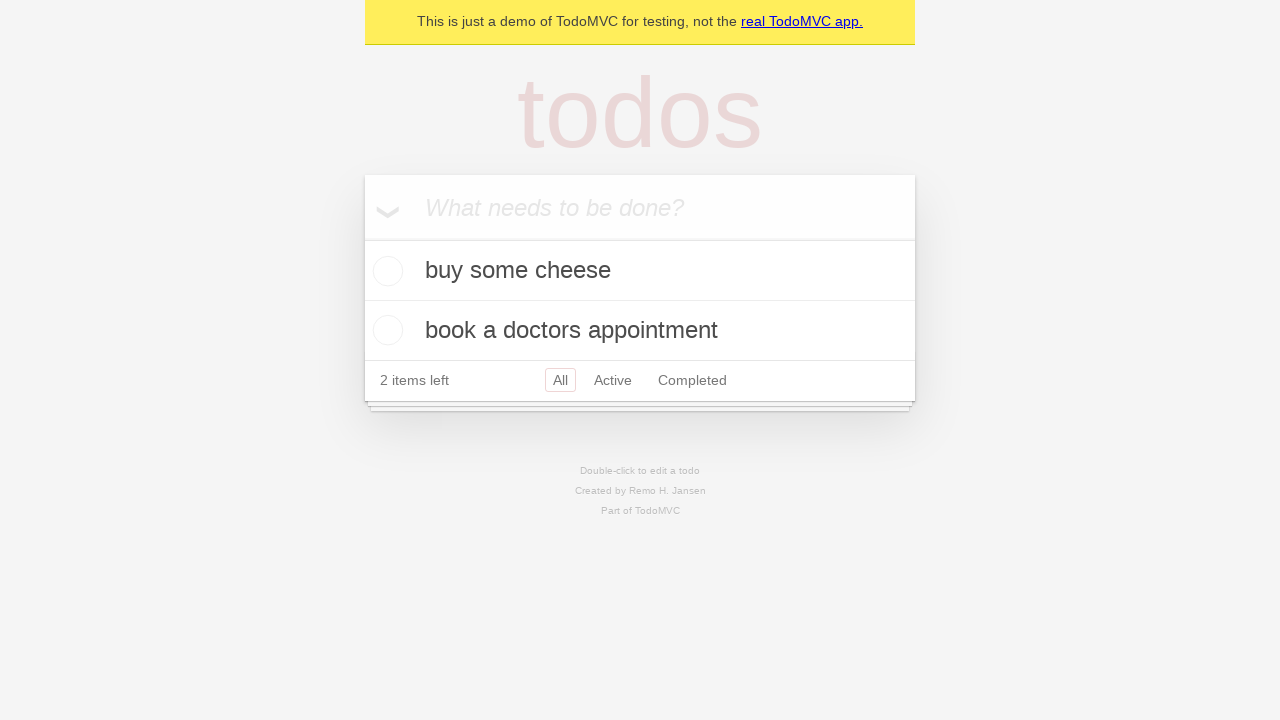